Tests a registration form by filling in first name, last name, and email fields, then submitting the form and verifying the success message is displayed.

Starting URL: http://suninjuly.github.io/registration1.html

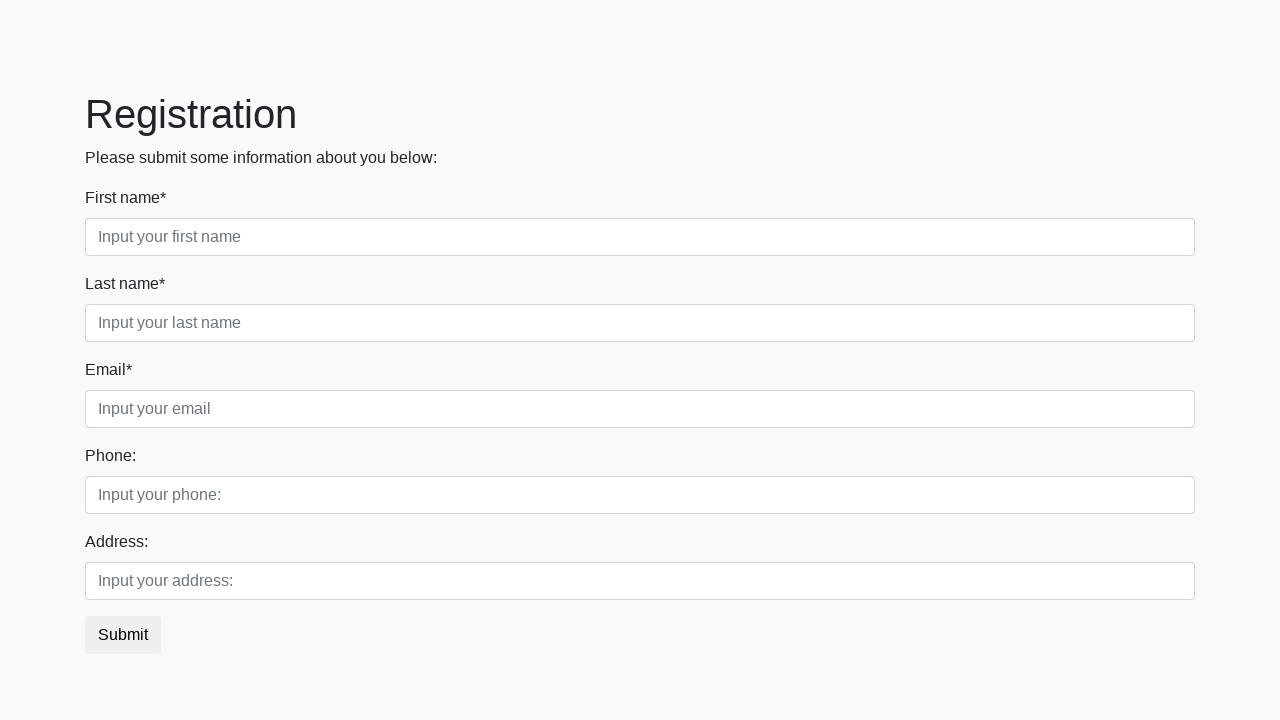

Filled first name field with 'KKKempo' on input.form-control.first[placeholder='Input your first name']
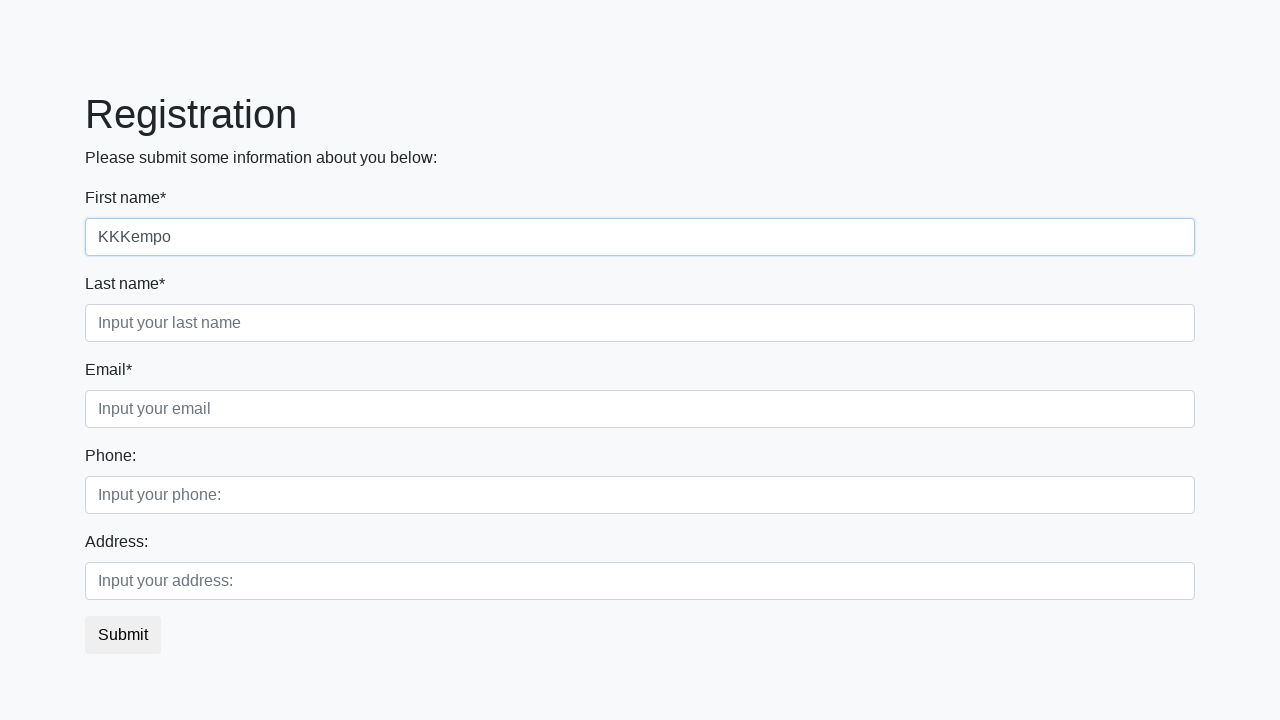

Filled last name field with 'Mouse' on input.form-control.second[placeholder='Input your last name']
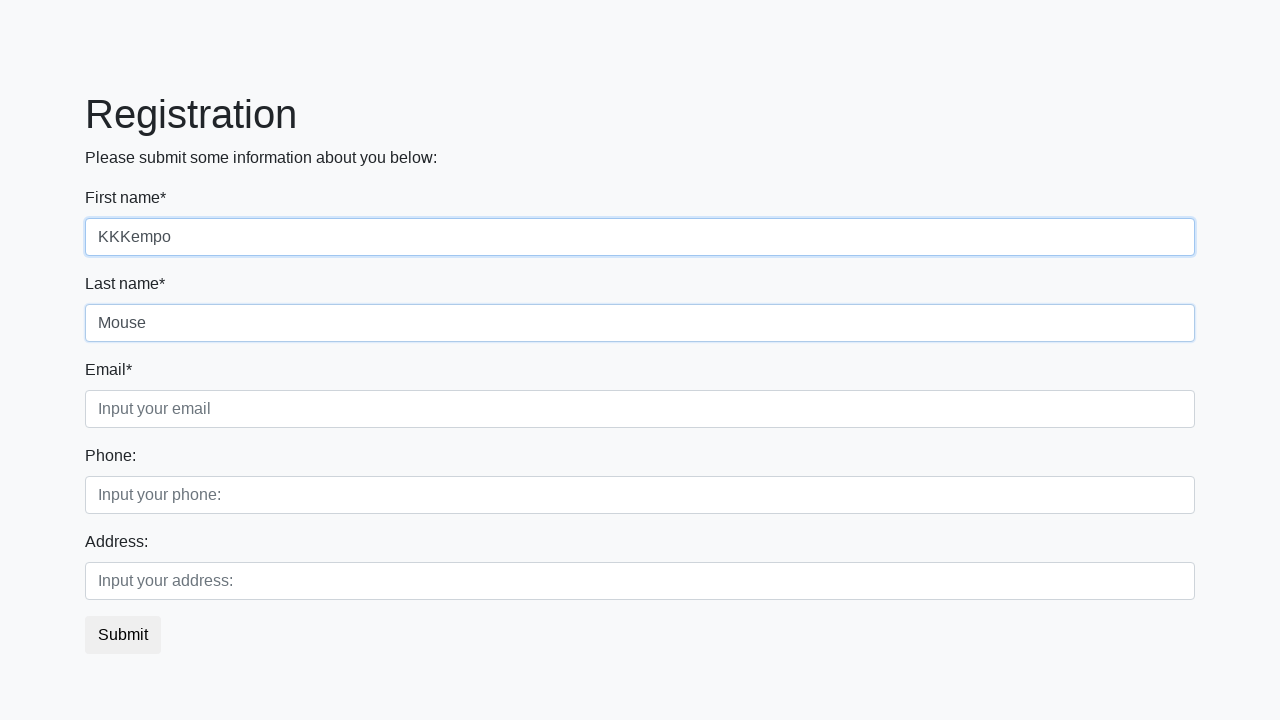

Filled email field with 'DHL' on input.form-control.third[placeholder='Input your email']
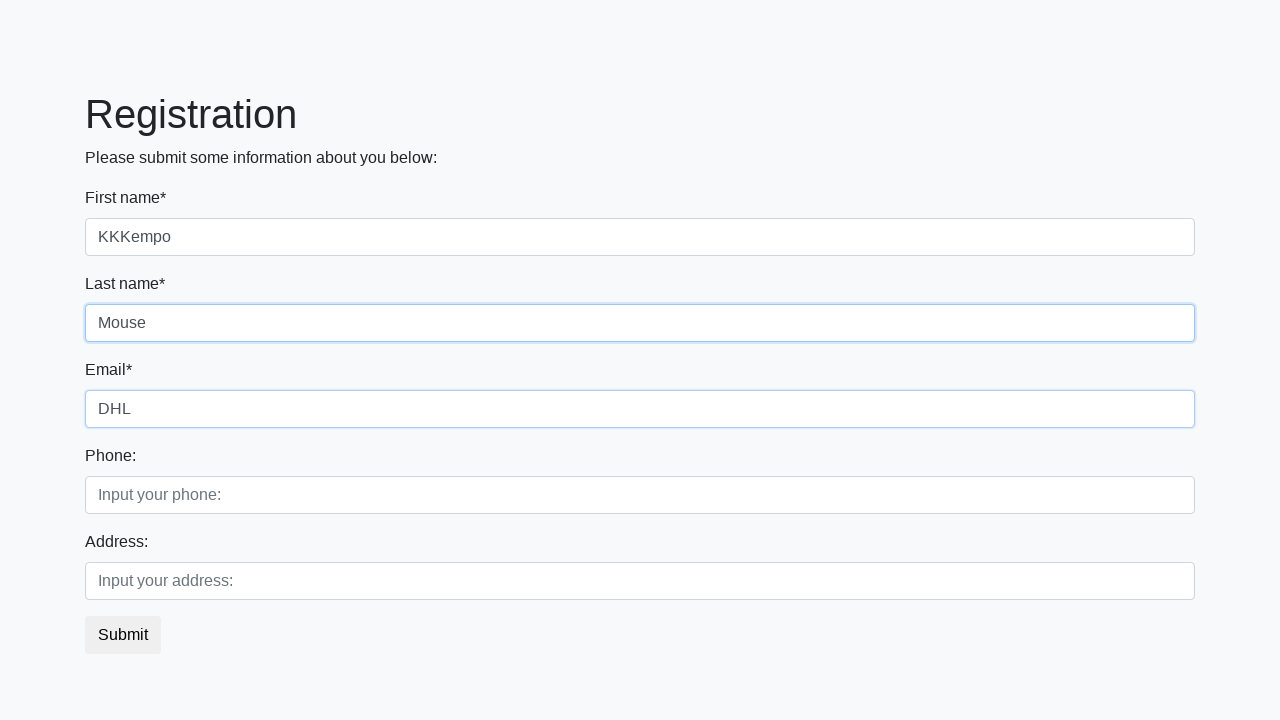

Clicked submit button to register at (123, 635) on button.btn
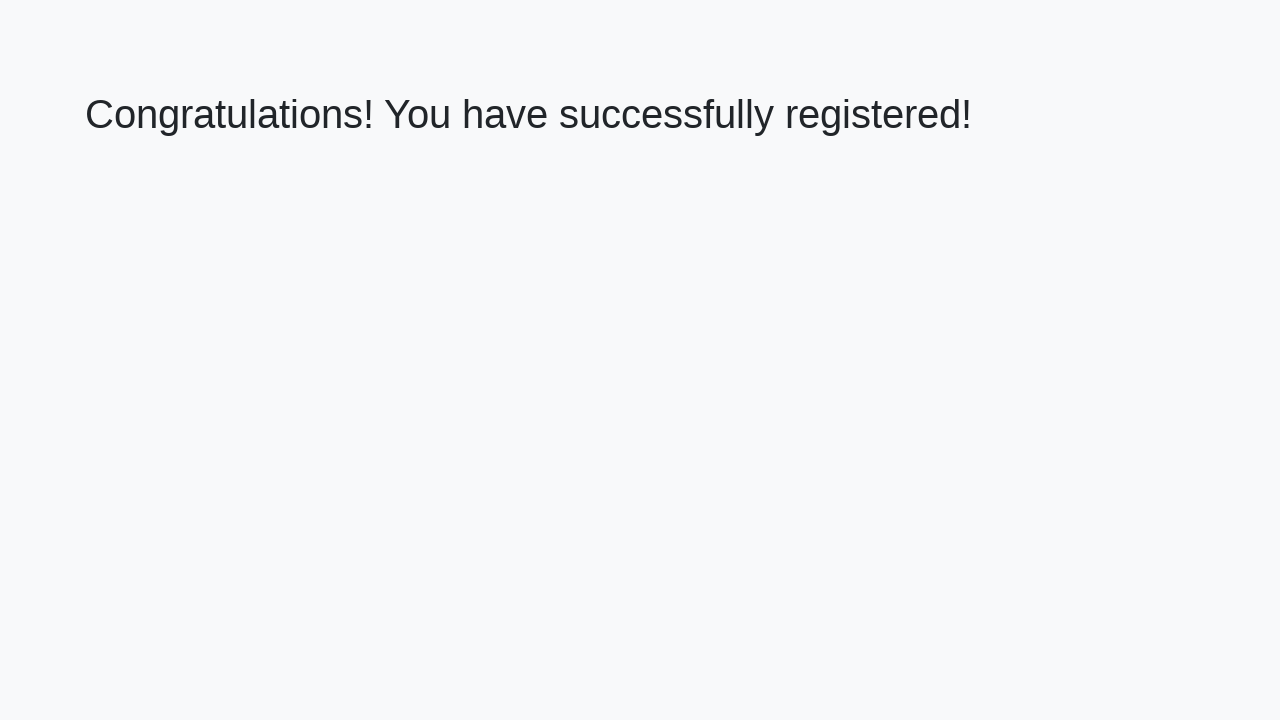

Waited for success message to load
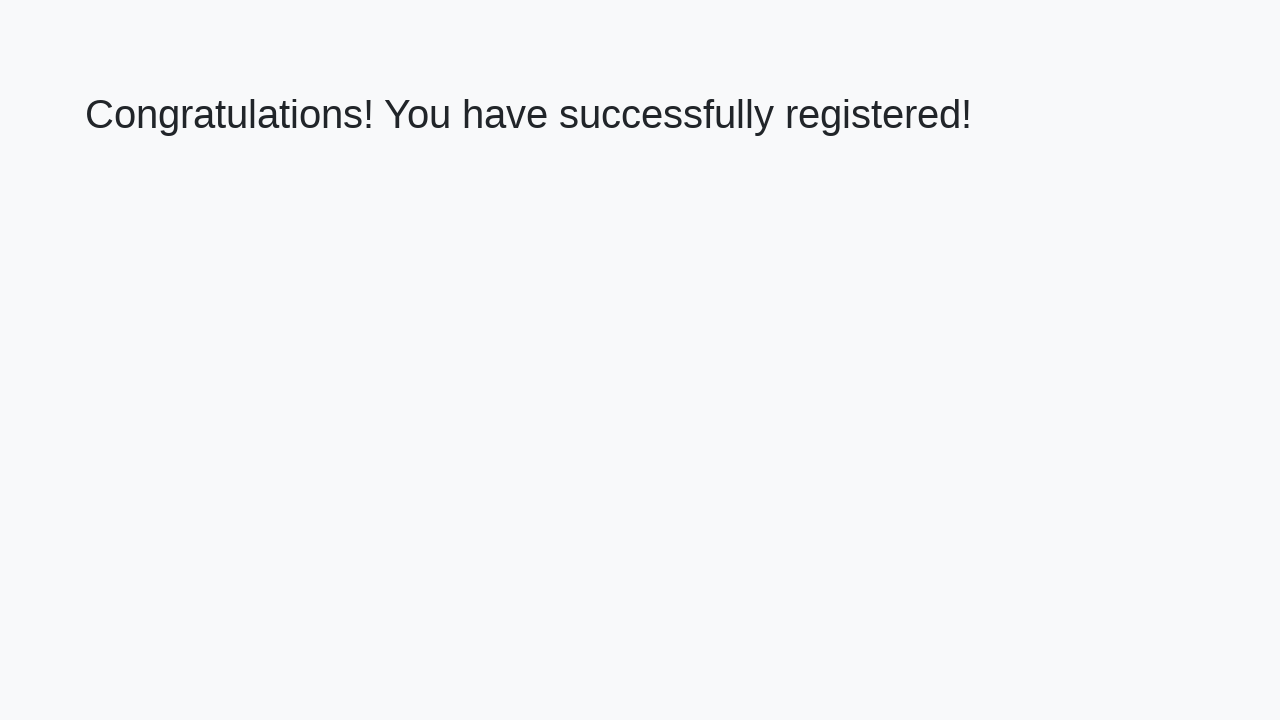

Retrieved success message text: 'Congratulations! You have successfully registered!'
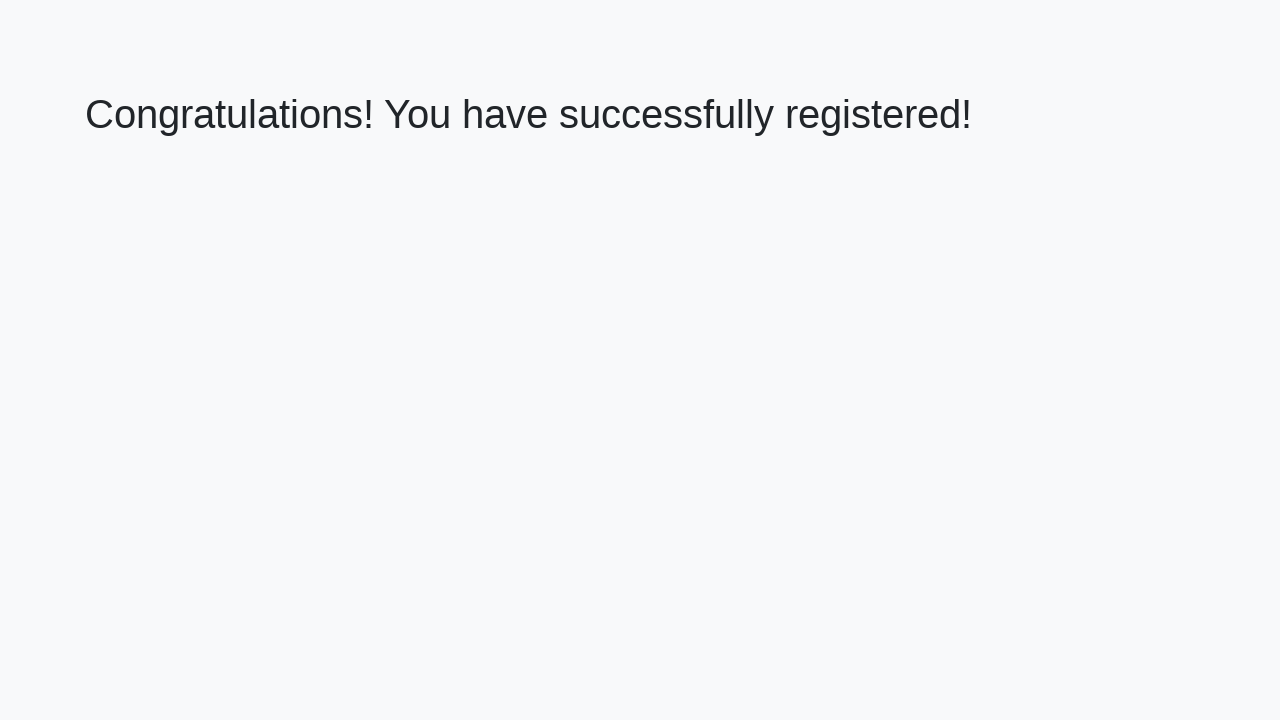

Verified success message matches expected text
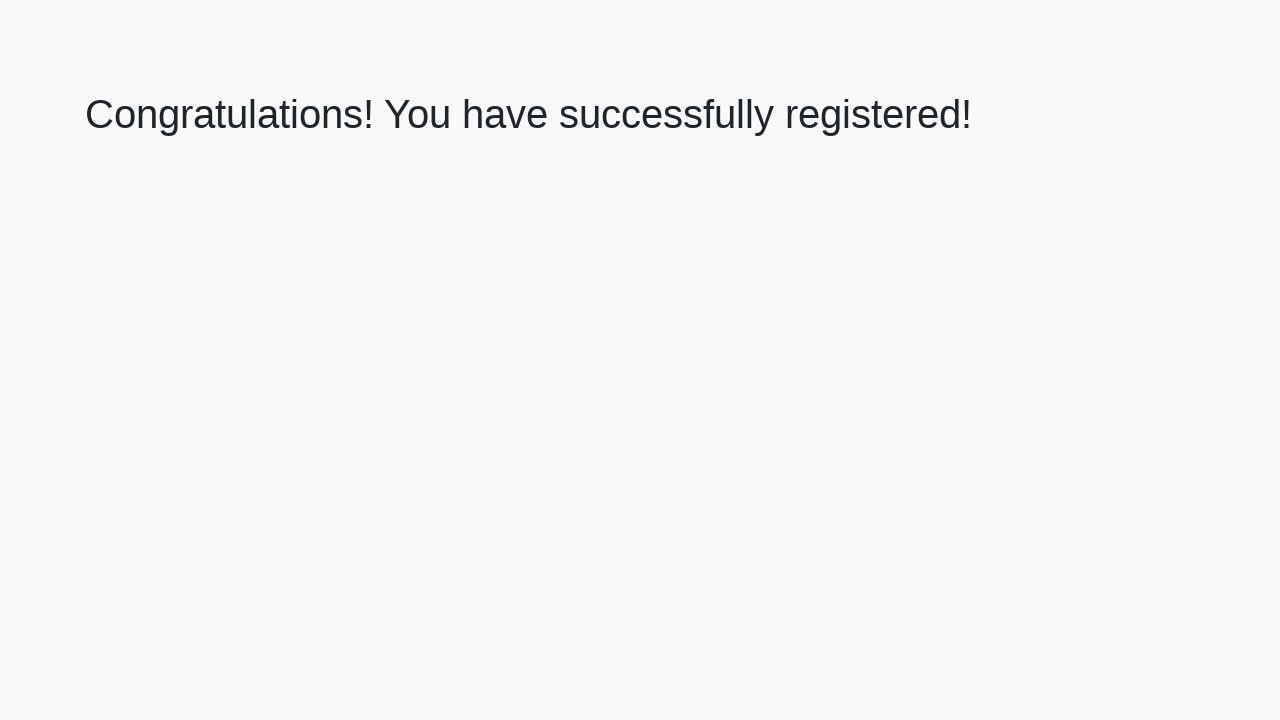

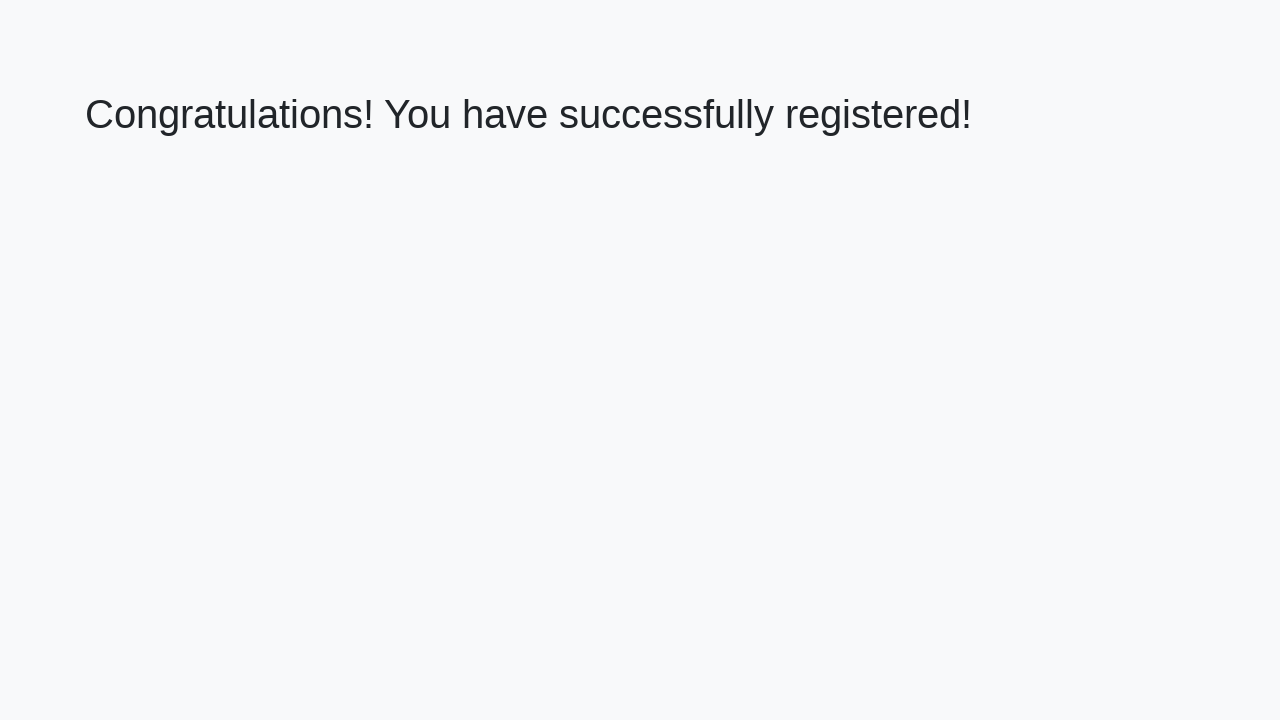